Tests the calculator's multiplication functionality by entering two numbers, selecting times operation, clicking calculate, and verifying the product result

Starting URL: https://testpages.eviltester.com/styled/calculator

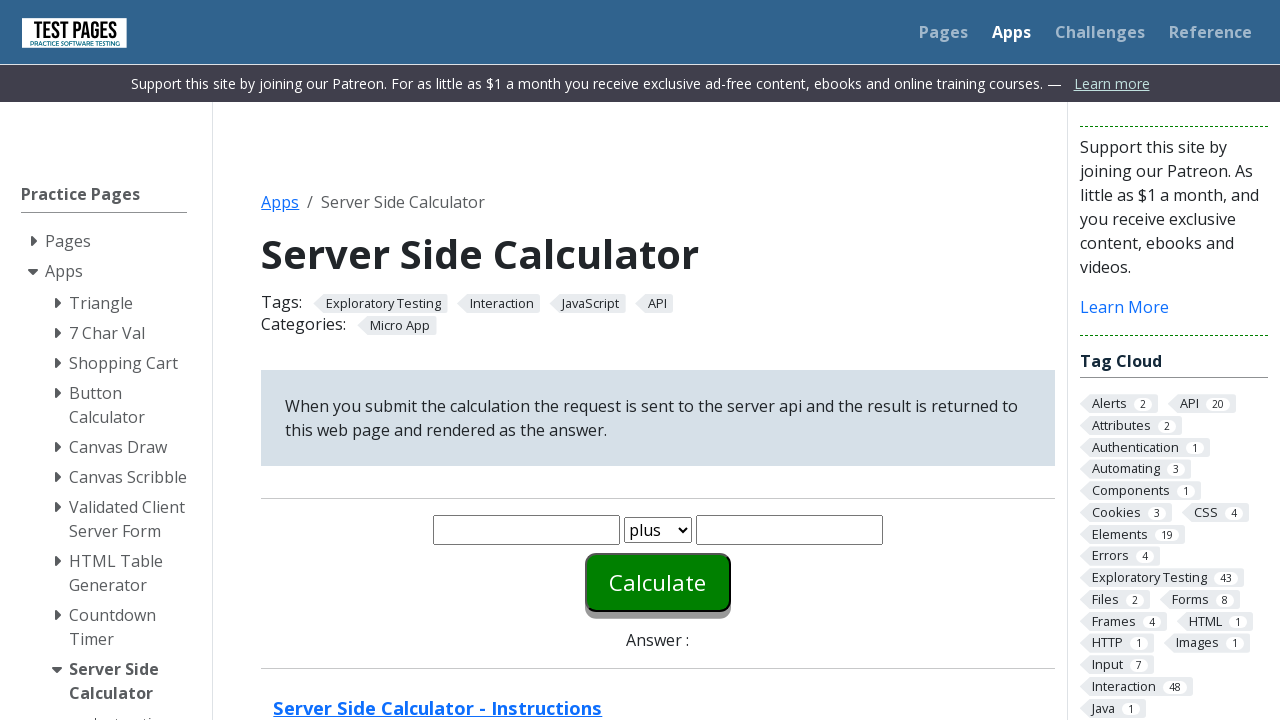

Entered first number '6' into number1 field on #number1
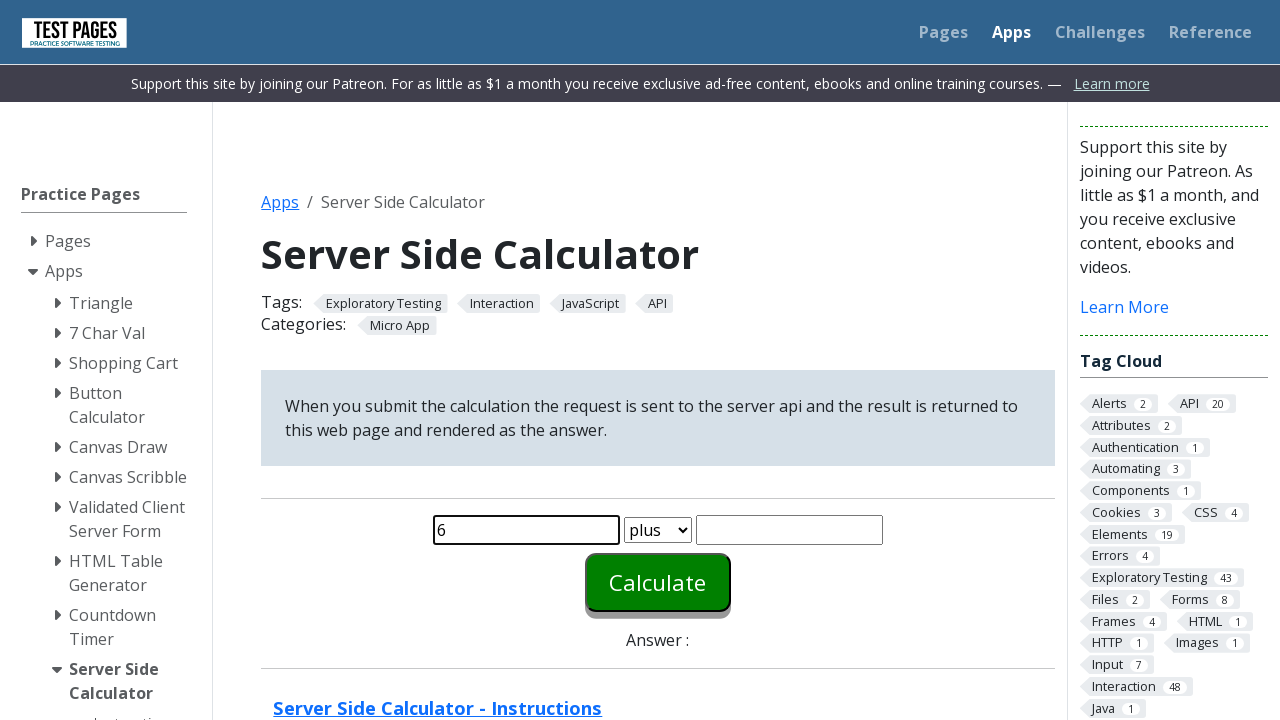

Entered second number '2' into number2 field on #number2
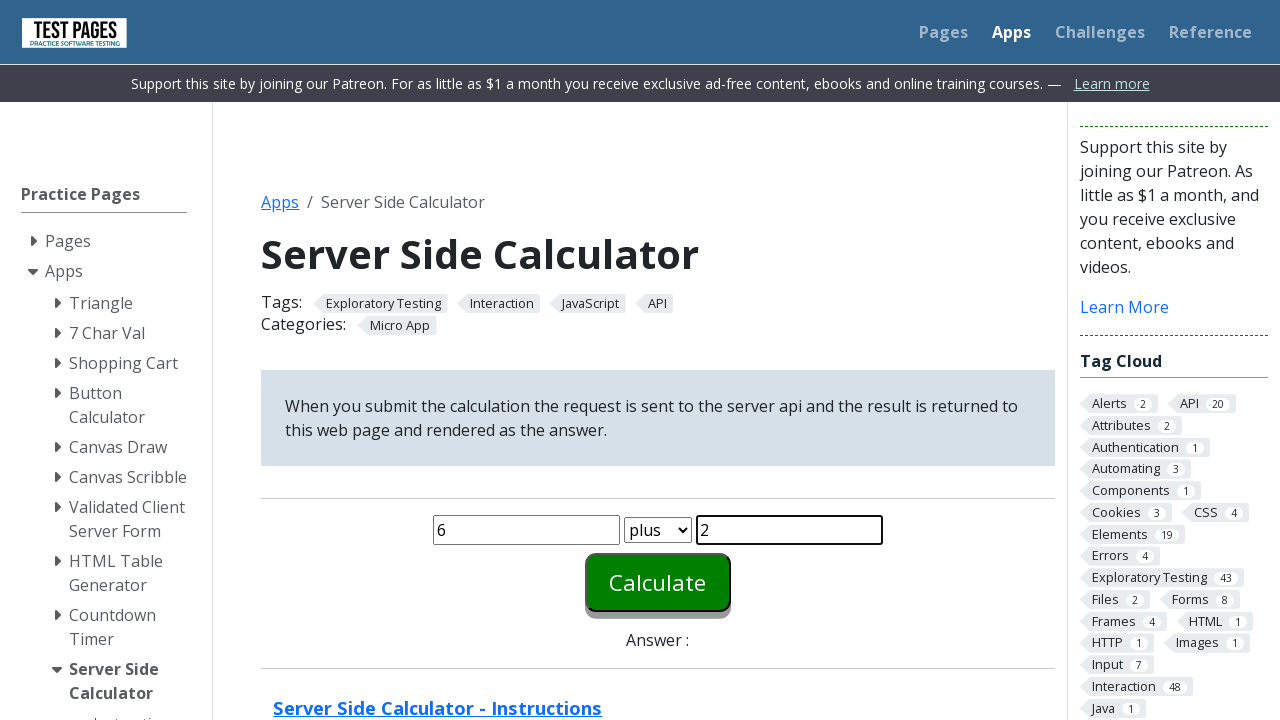

Selected 'times' multiplication operation from function dropdown on #function
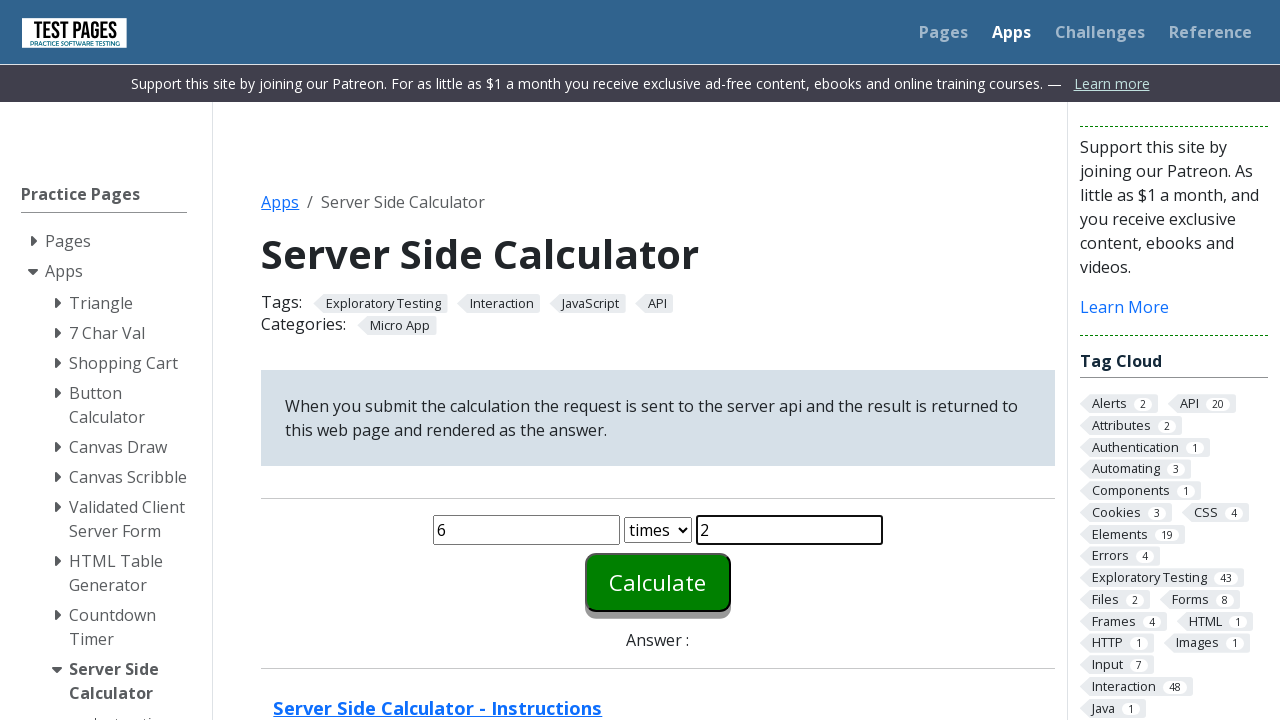

Clicked Calculate button to perform multiplication at (658, 582) on #calculate
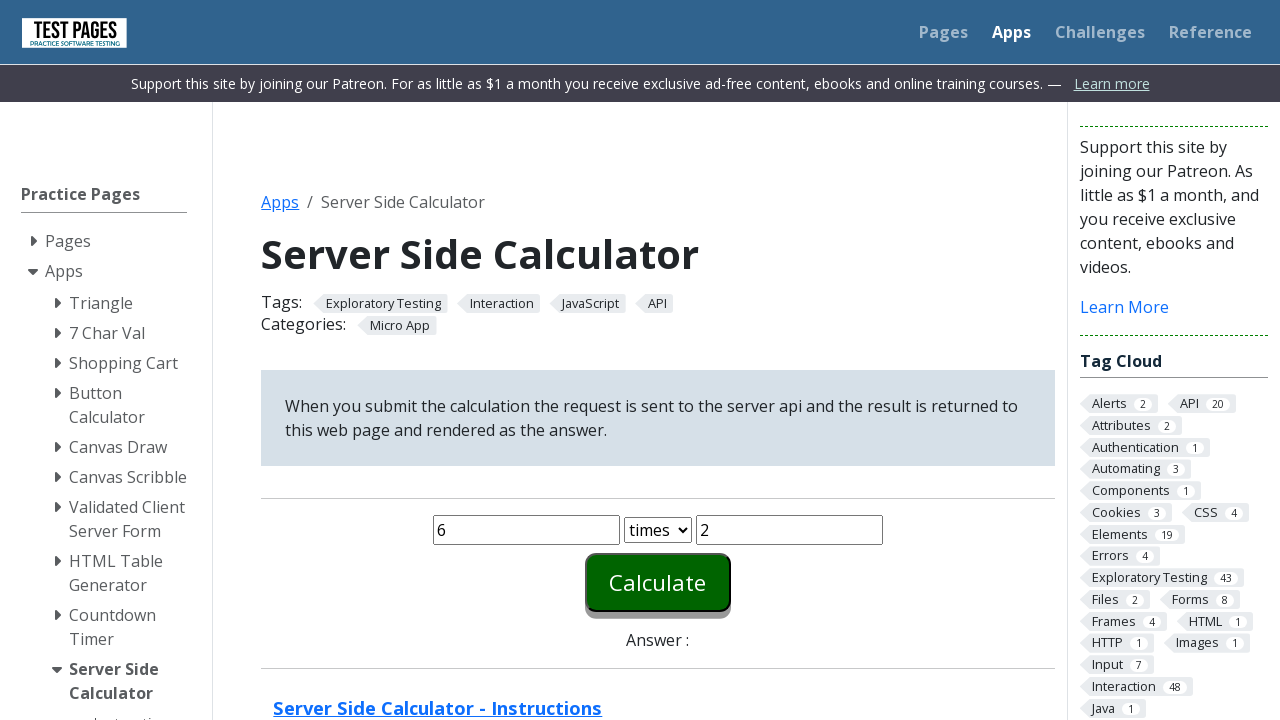

Answer field loaded with multiplication result
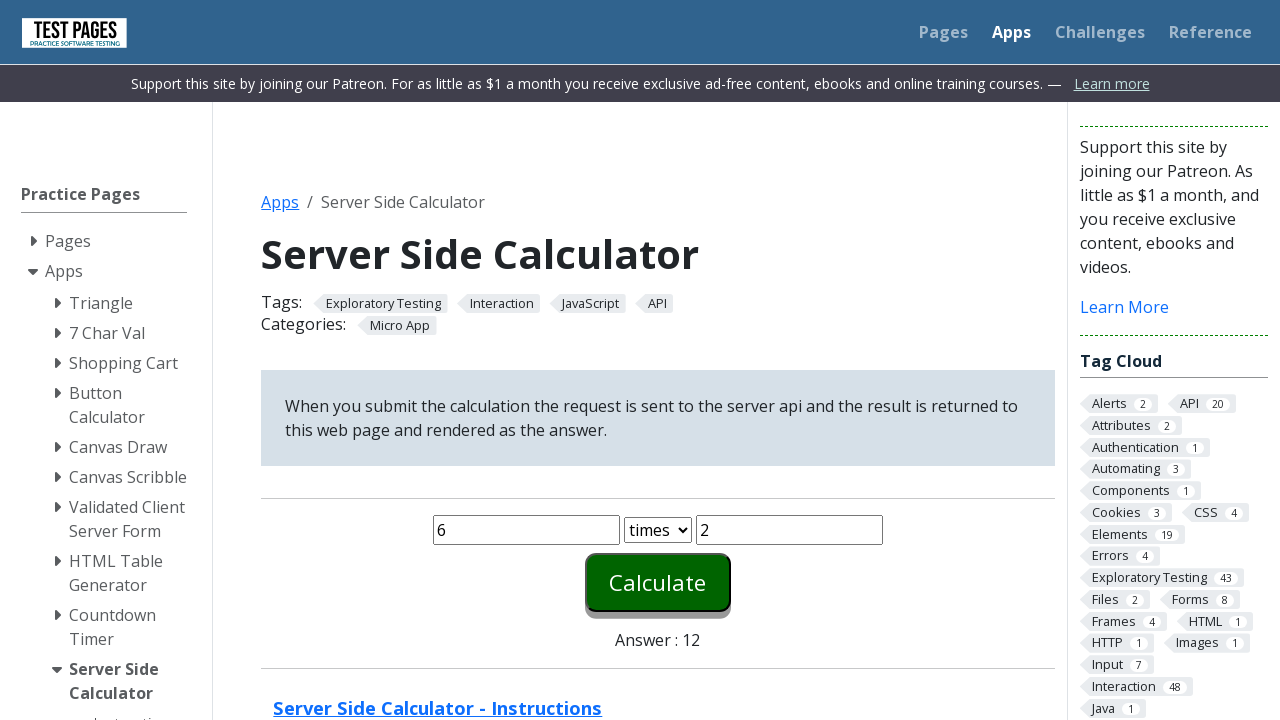

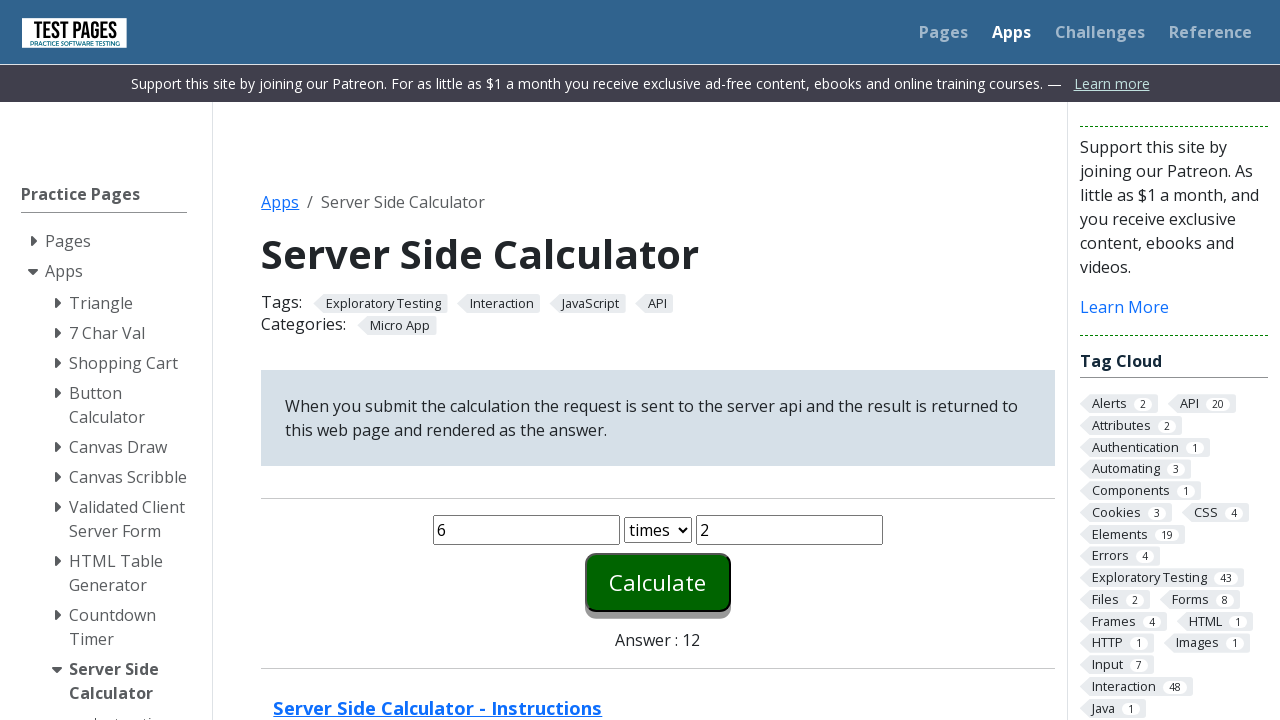